Tests dropdown selection functionality by calculating the sum of two numbers displayed on the page and selecting the result from a dropdown menu

Starting URL: http://suninjuly.github.io/selects2.html

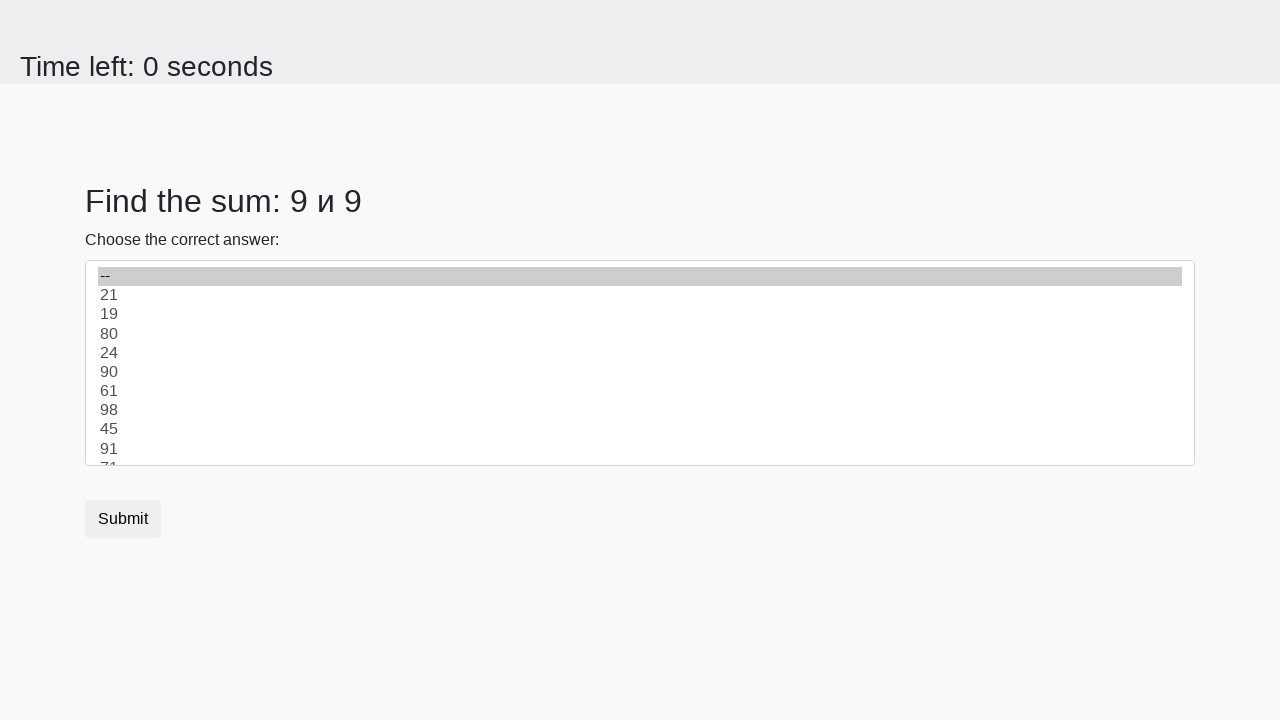

Retrieved first number from #num1 element
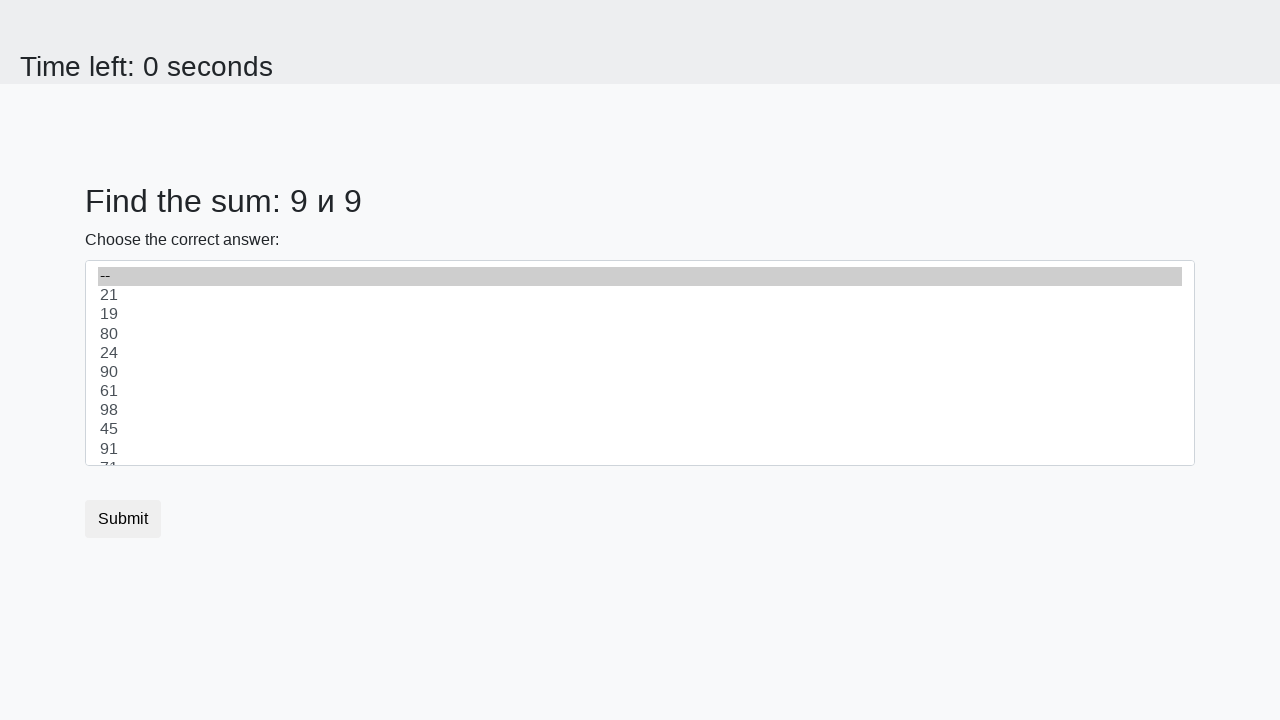

Retrieved second number from #num2 element
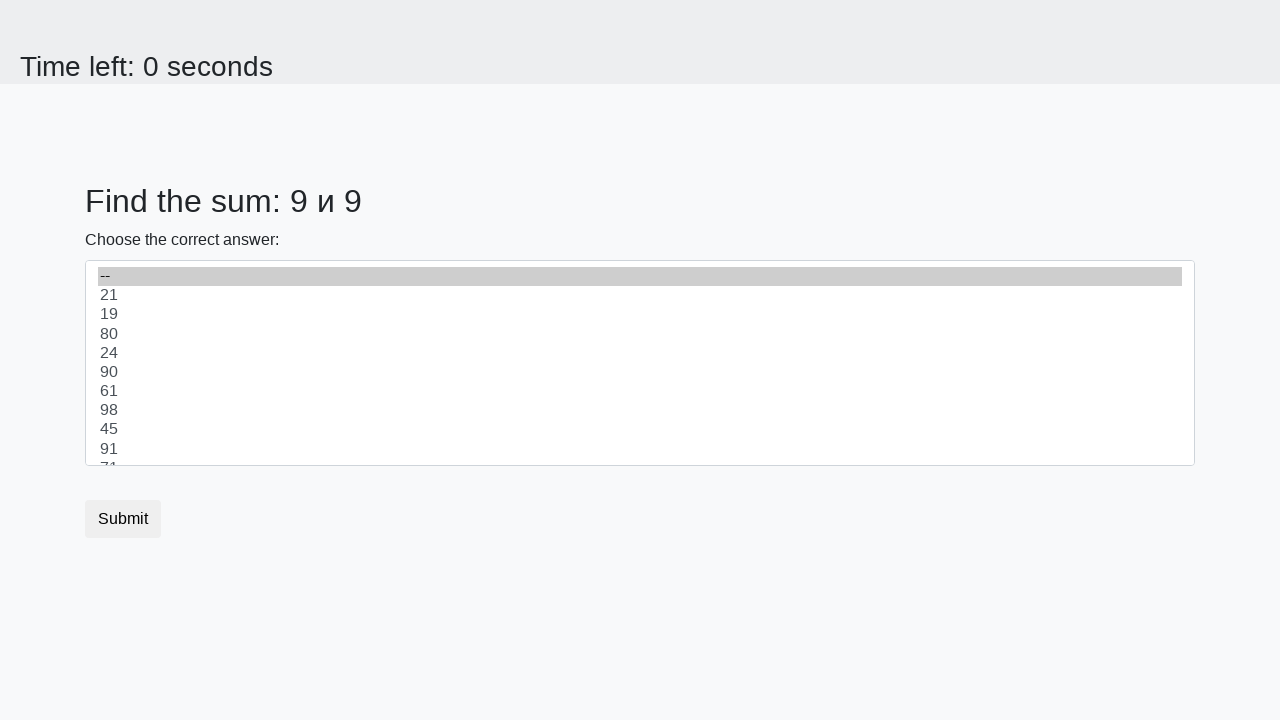

Calculated sum of 9 + 9 = 18
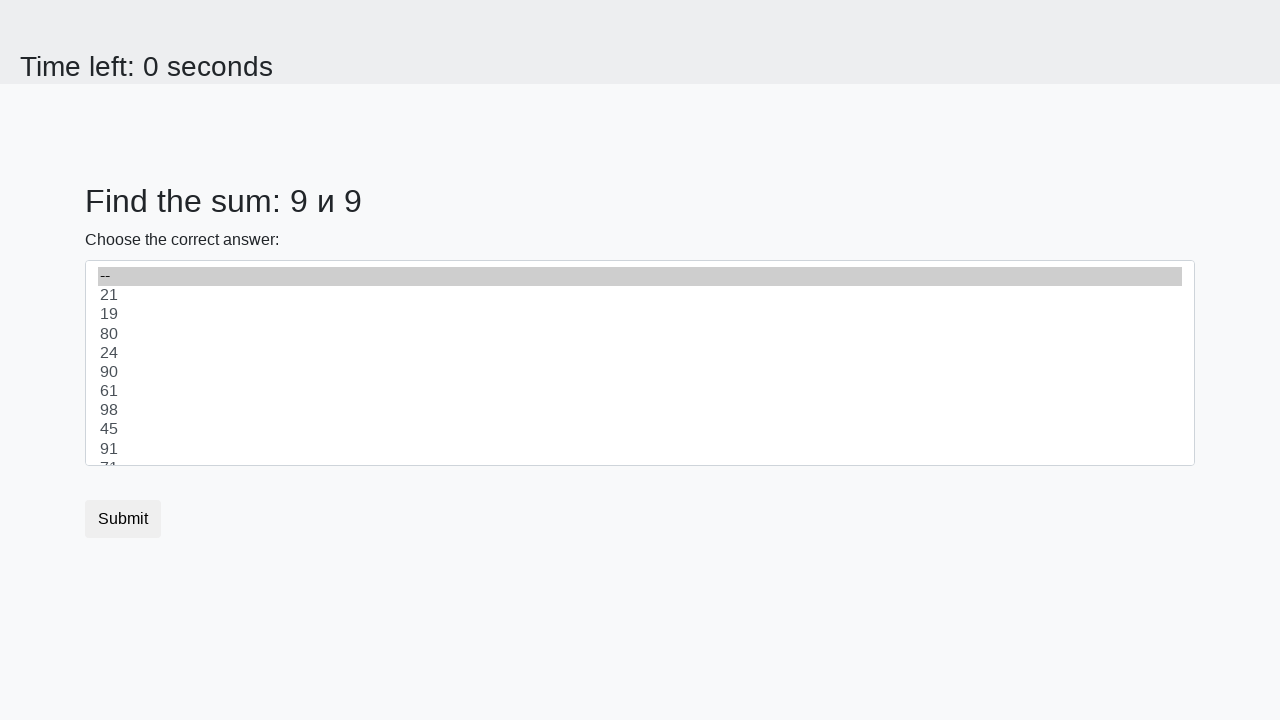

Selected 18 from dropdown menu on select
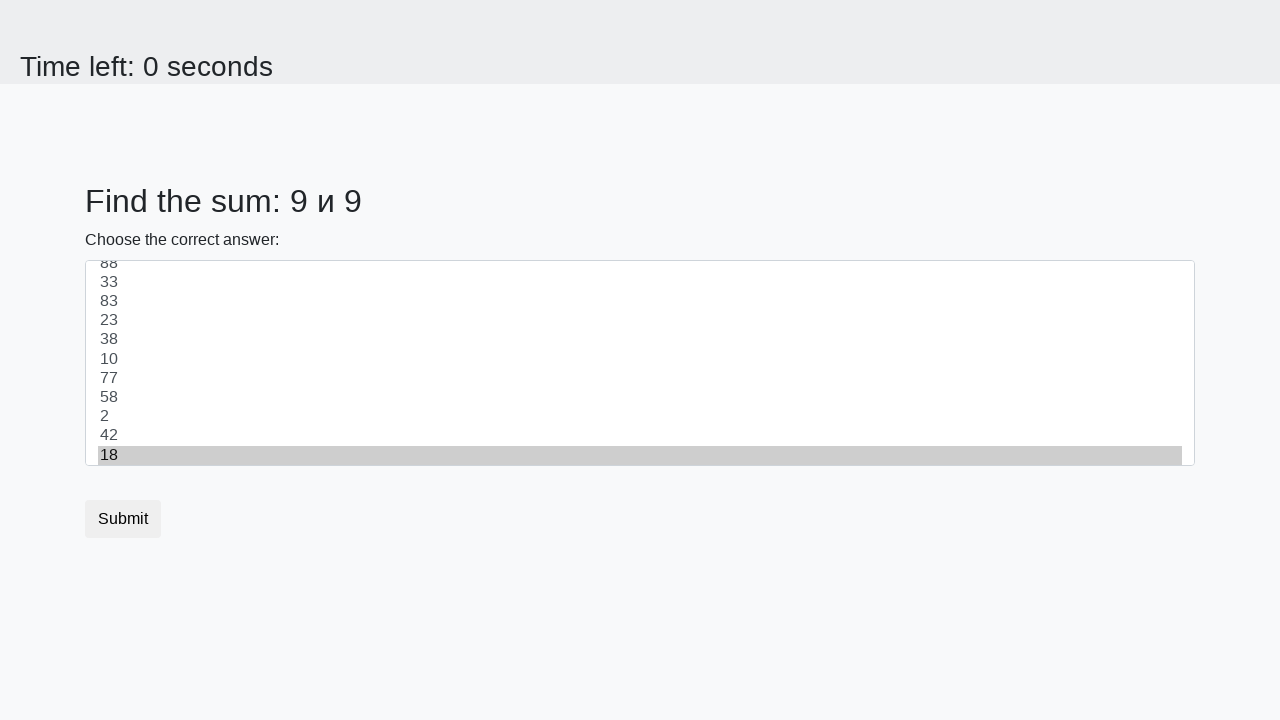

Clicked submit button to complete form at (123, 519) on button[type='submit']
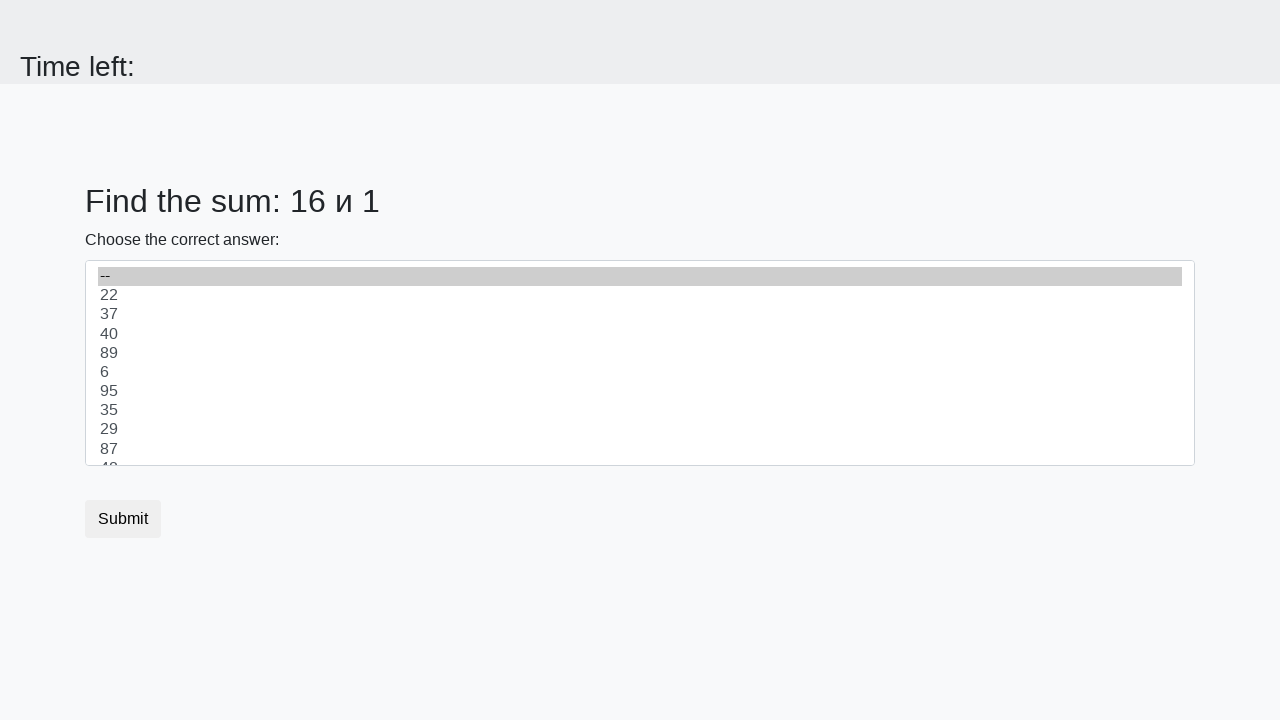

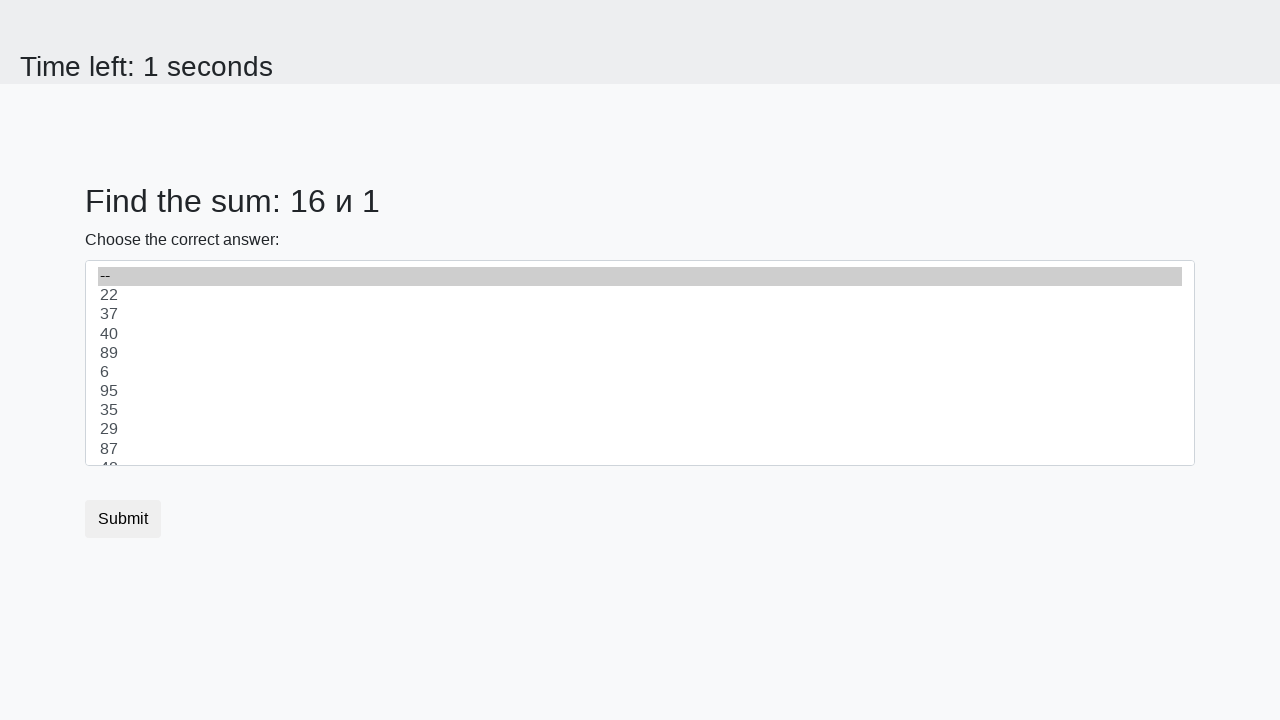